Tests that clicking the Due column header sorts the table values in ascending order by extracting column values and comparing to a sorted version

Starting URL: http://the-internet.herokuapp.com/tables

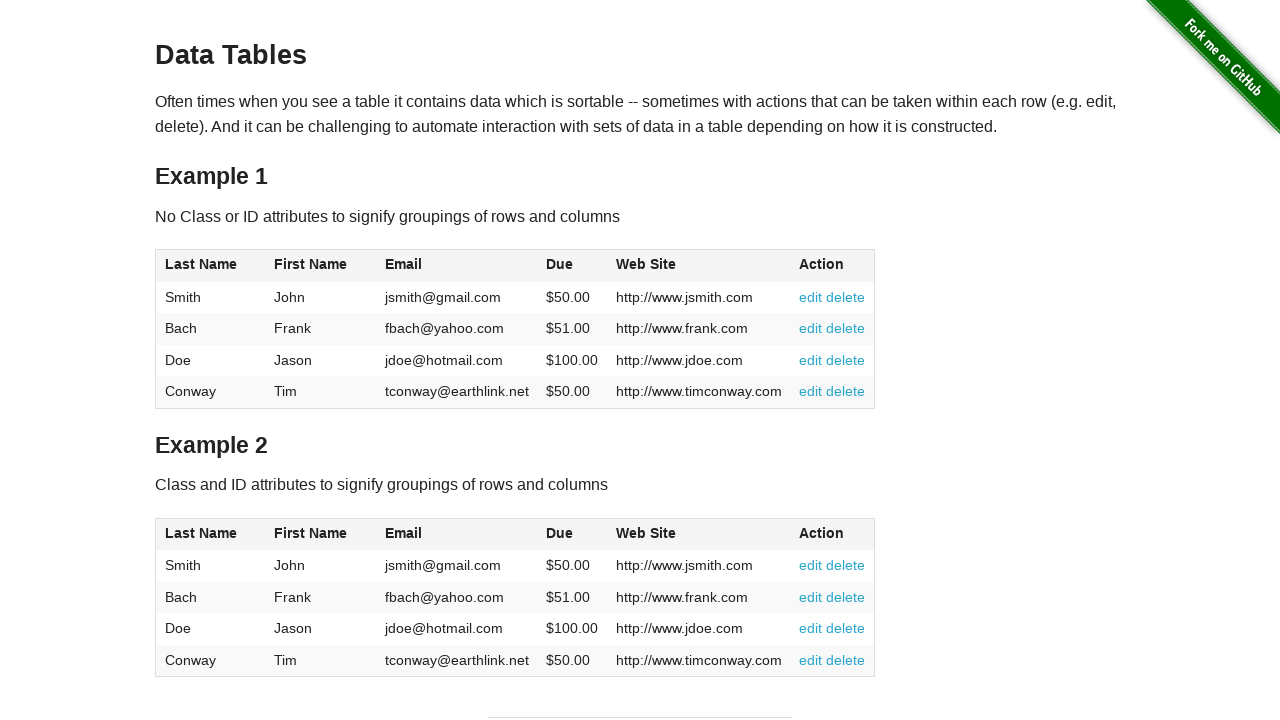

Clicked Due column header to sort in ascending order at (572, 266) on #table1 thead tr th:nth-of-type(4)
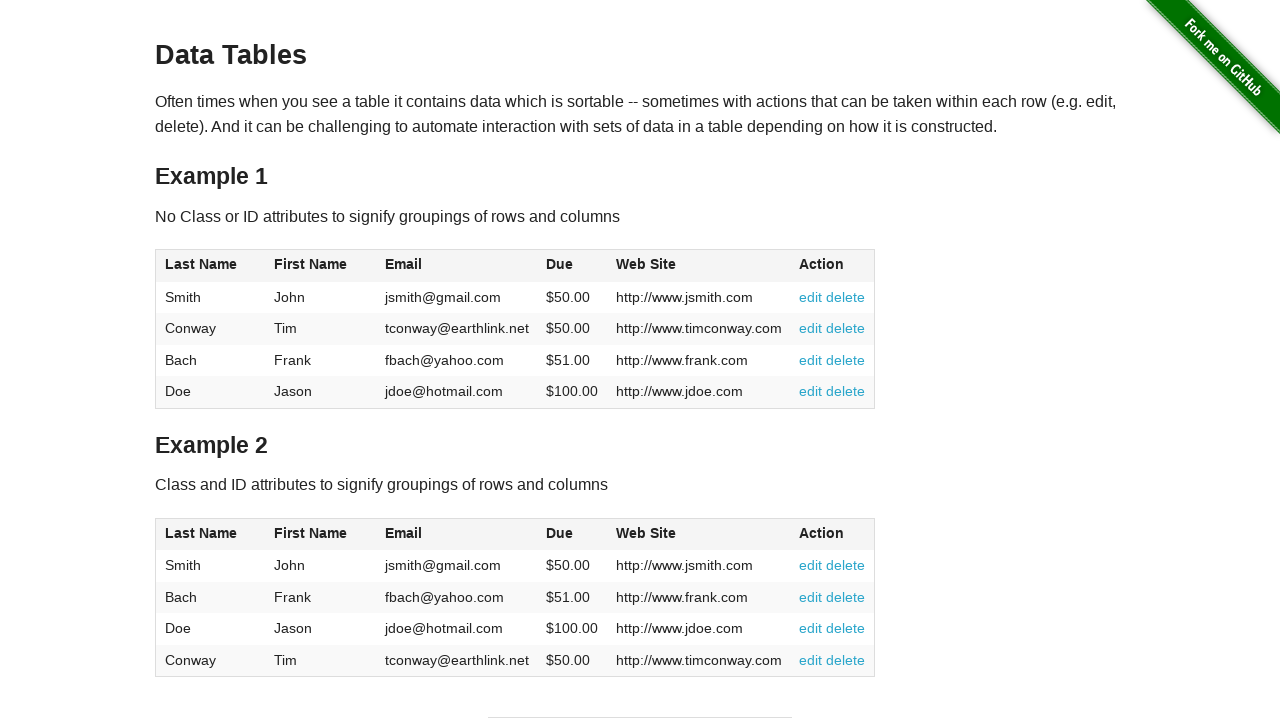

Due column cells loaded and verified
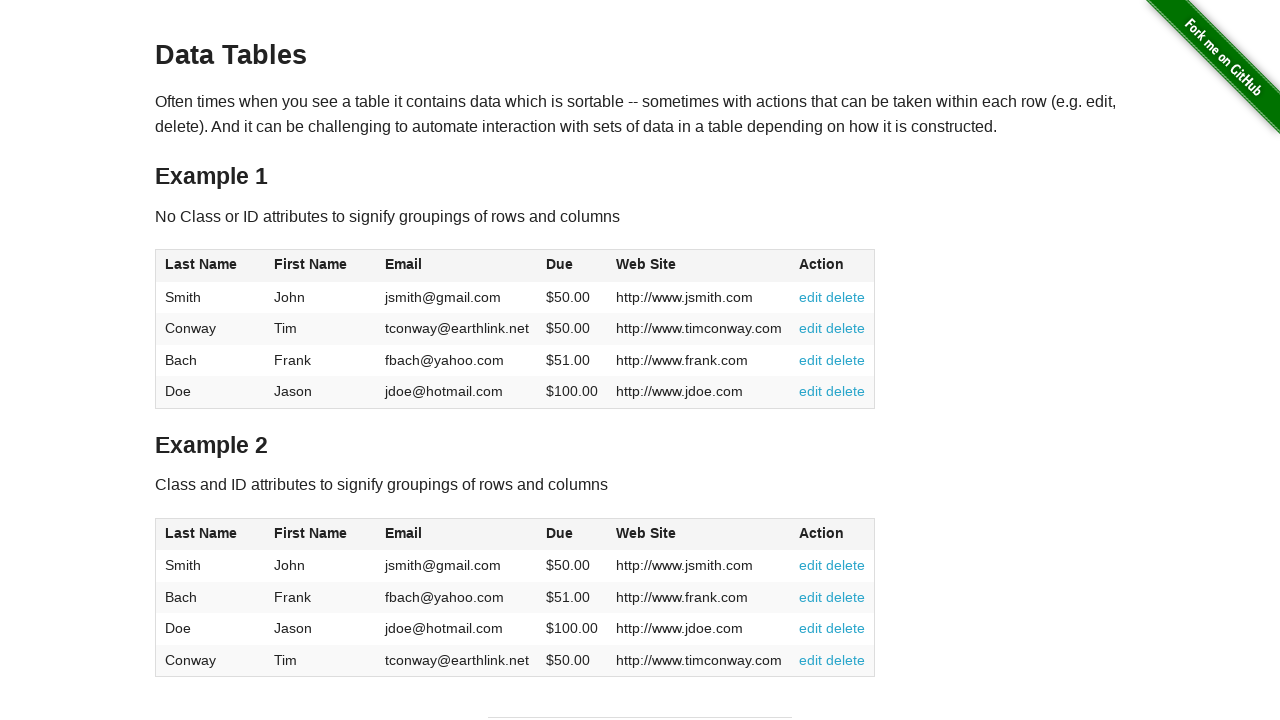

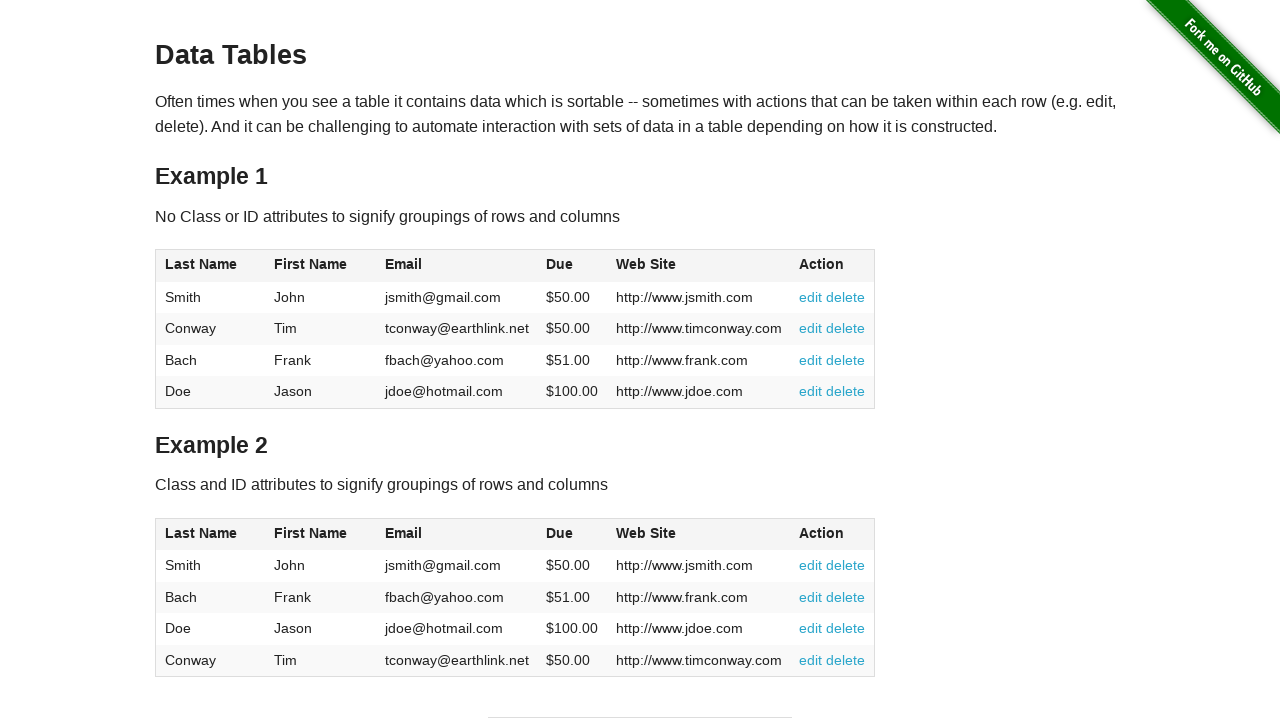